Tests radio button selection in a Google Form by clicking on different city options

Starting URL: https://docs.google.com/forms/d/e/1FAIpQLSfiypnd69zhuDkjKgqvpID9kwO29UCzeCVrGGtbNPZXQok0jA/viewform

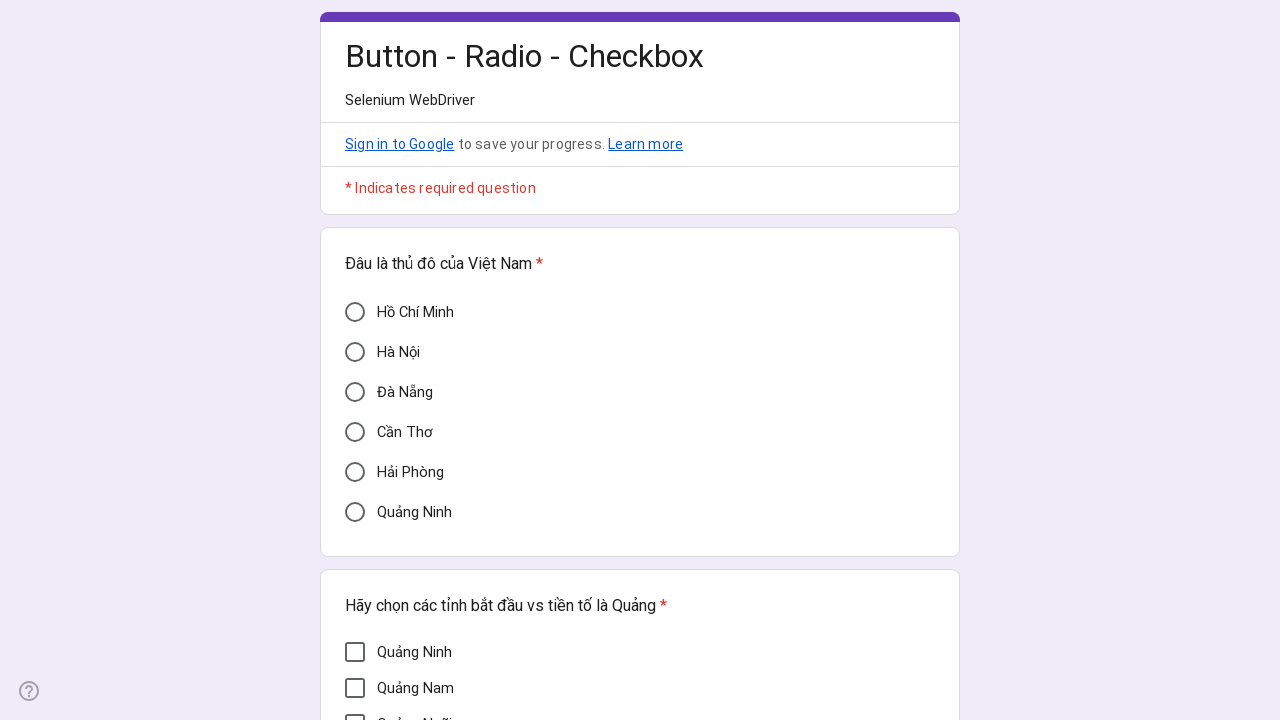

Clicked on Hải Phòng city radio button option at (355, 472) on xpath=//span[text()='Hải Phòng']/ancestor::label/div/div[1]
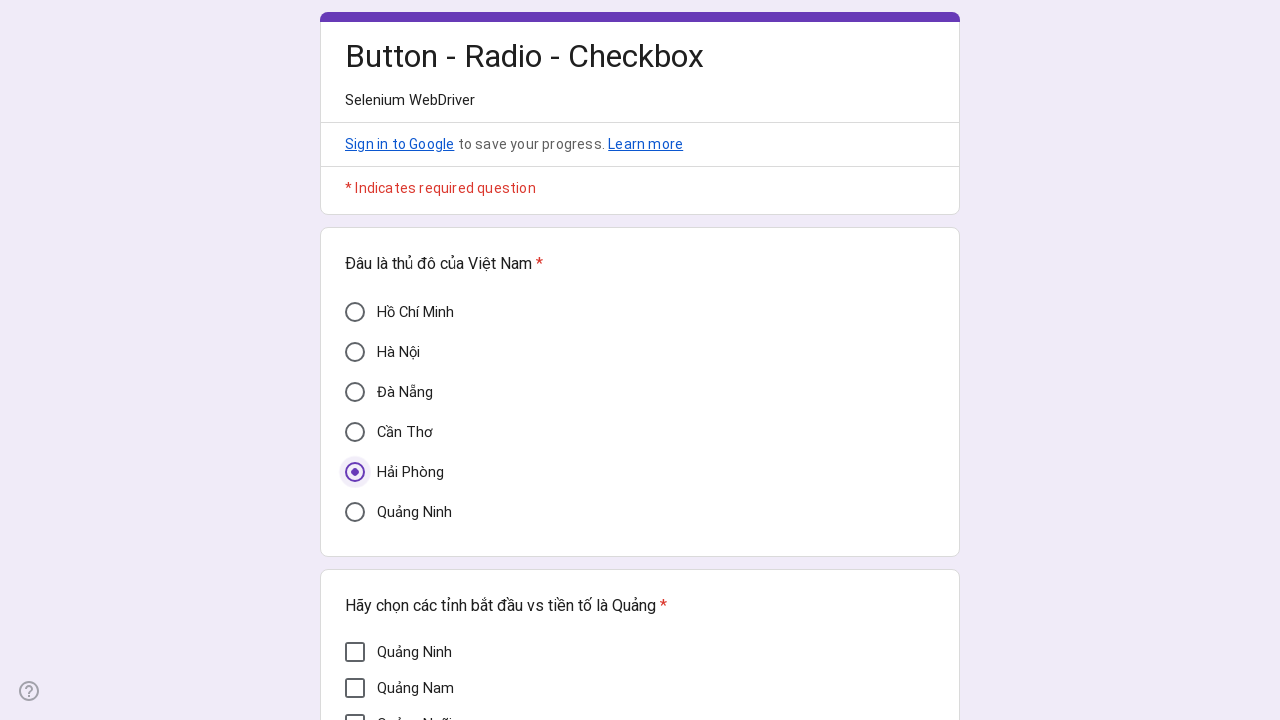

Clicked on Quảng Ninh city radio button option at (355, 512) on xpath=//span[text()='Quảng Ninh']/ancestor::label/div/div[1]
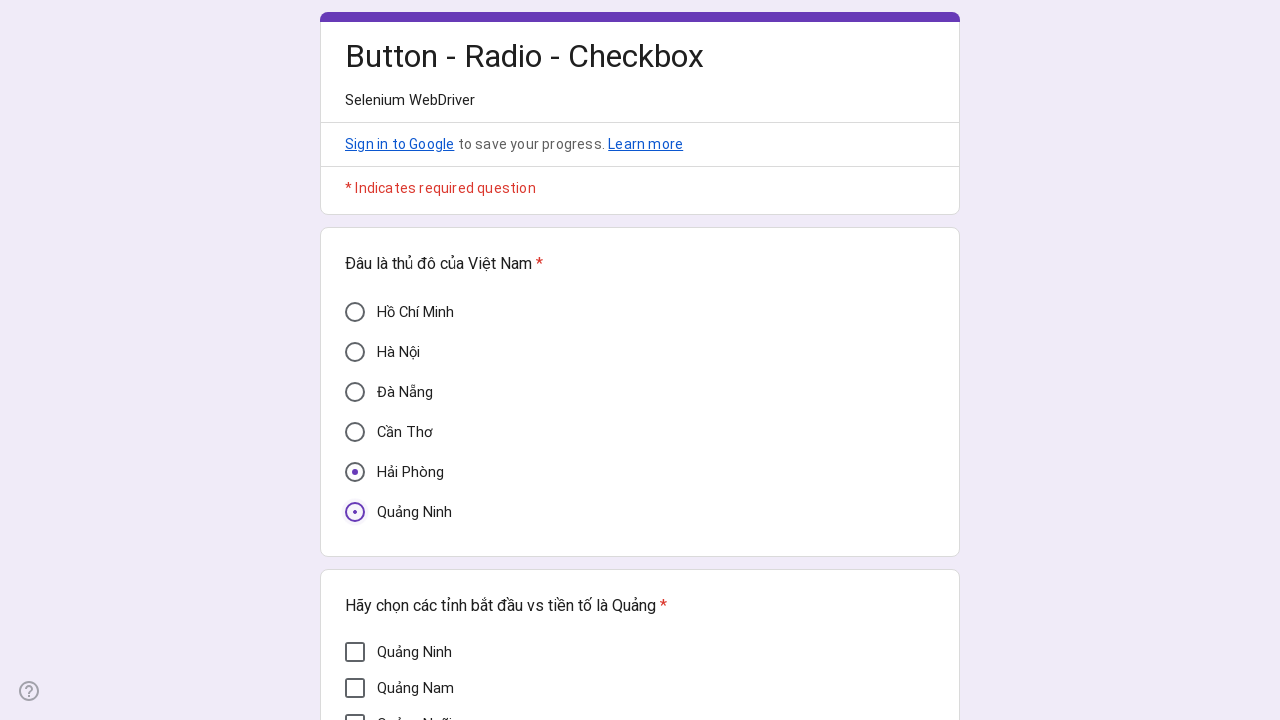

Clicked on Đà Nẵng city radio button option at (355, 392) on xpath=//span[text()='Đà Nẵng']/ancestor::label/div/div[1]
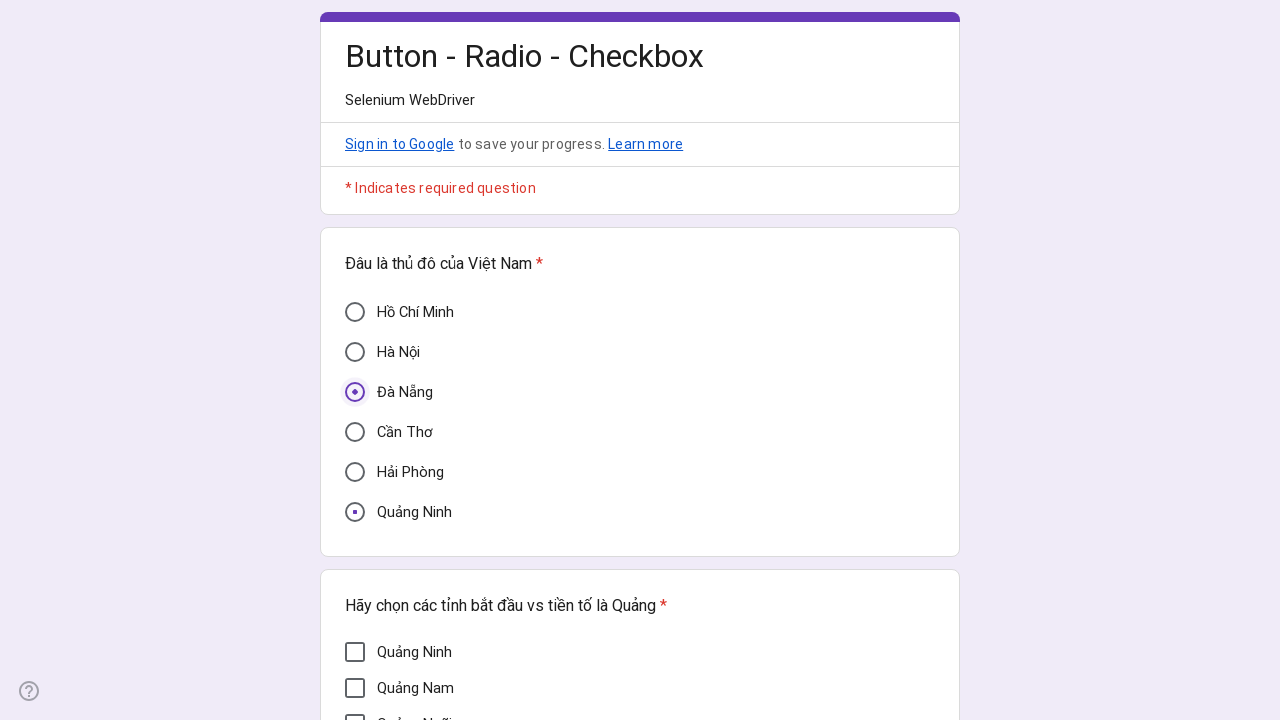

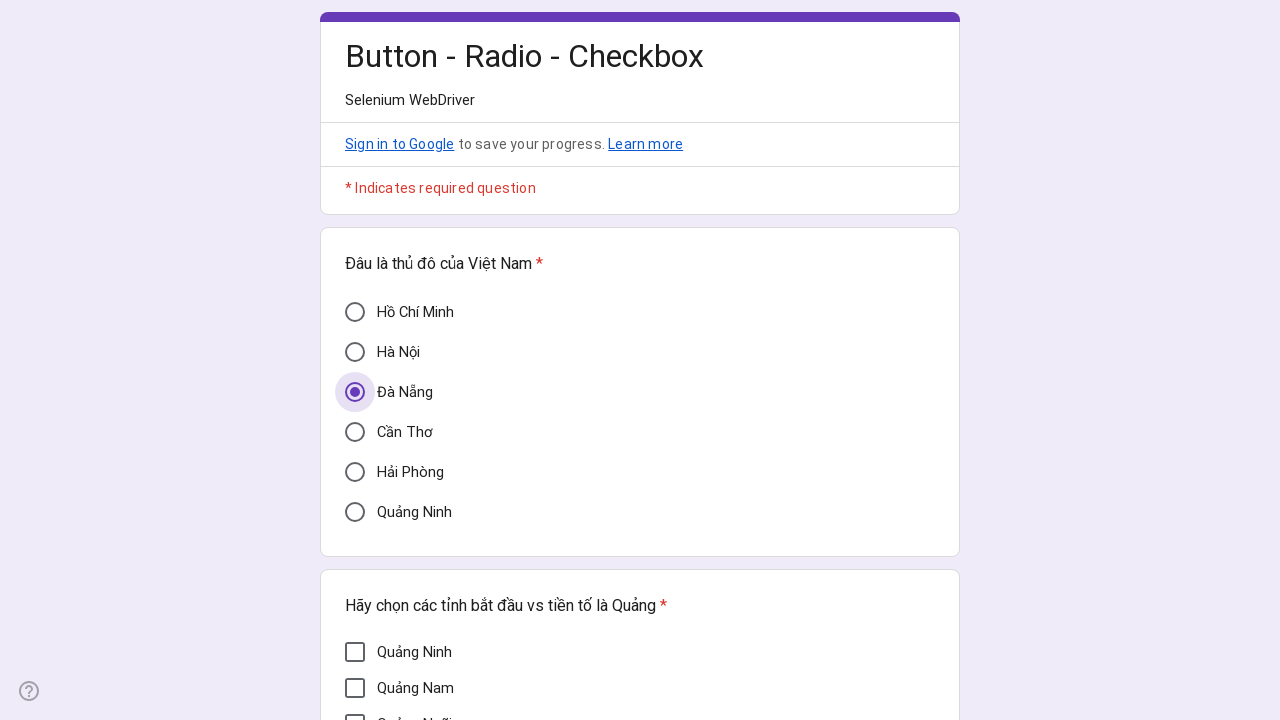